Tests dropdown selection functionality by selecting an option from a dropdown menu using its value

Starting URL: https://the-internet.herokuapp.com/dropdown

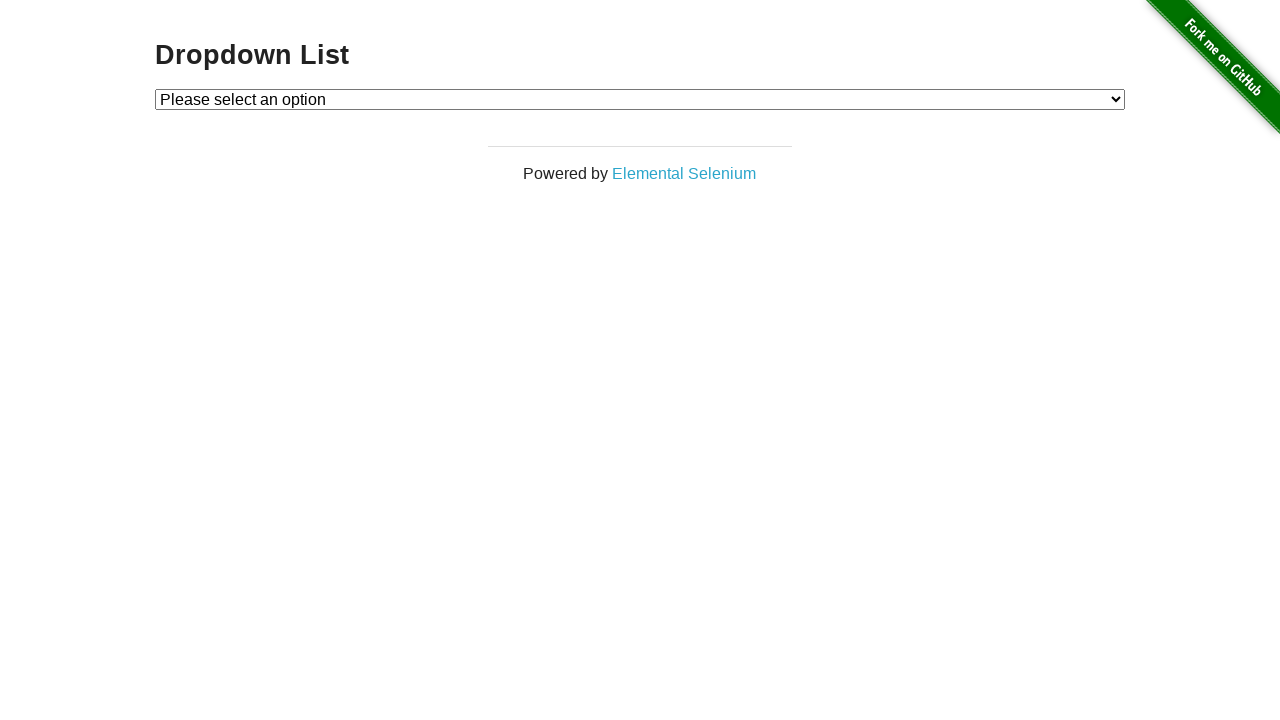

Located dropdown element with id 'dropdown'
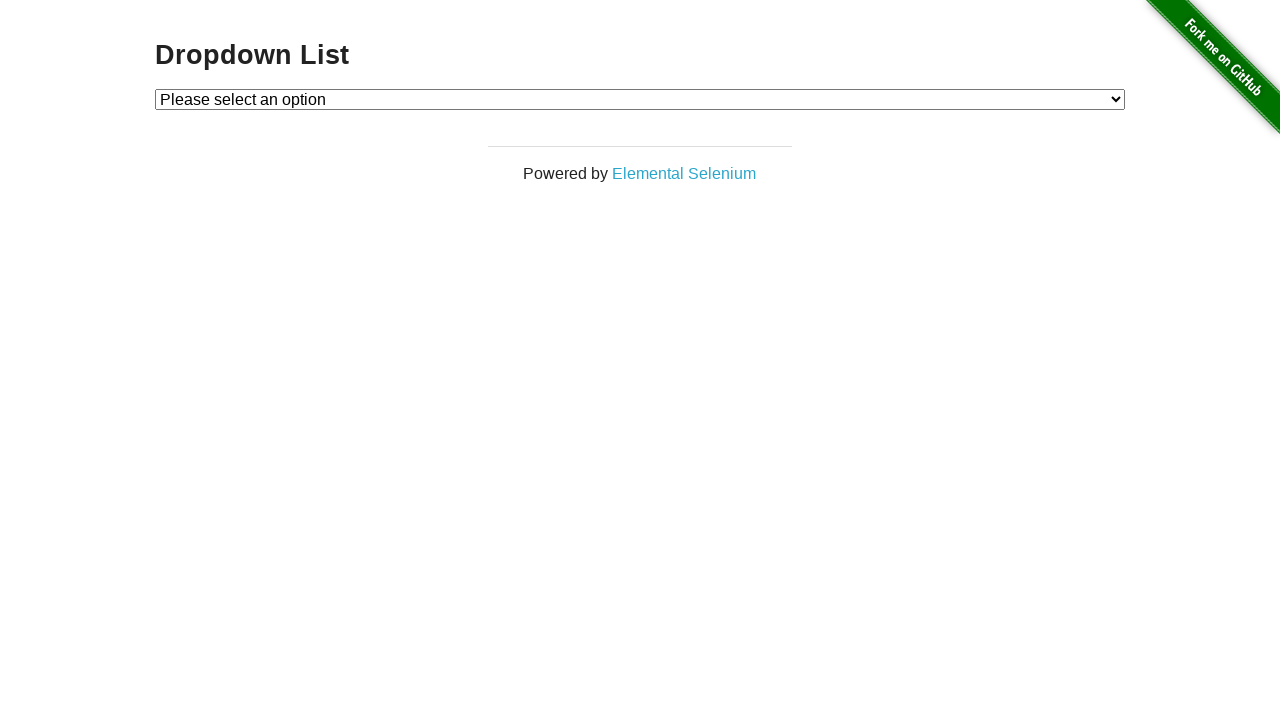

Selected option with value '2' from dropdown menu on #dropdown
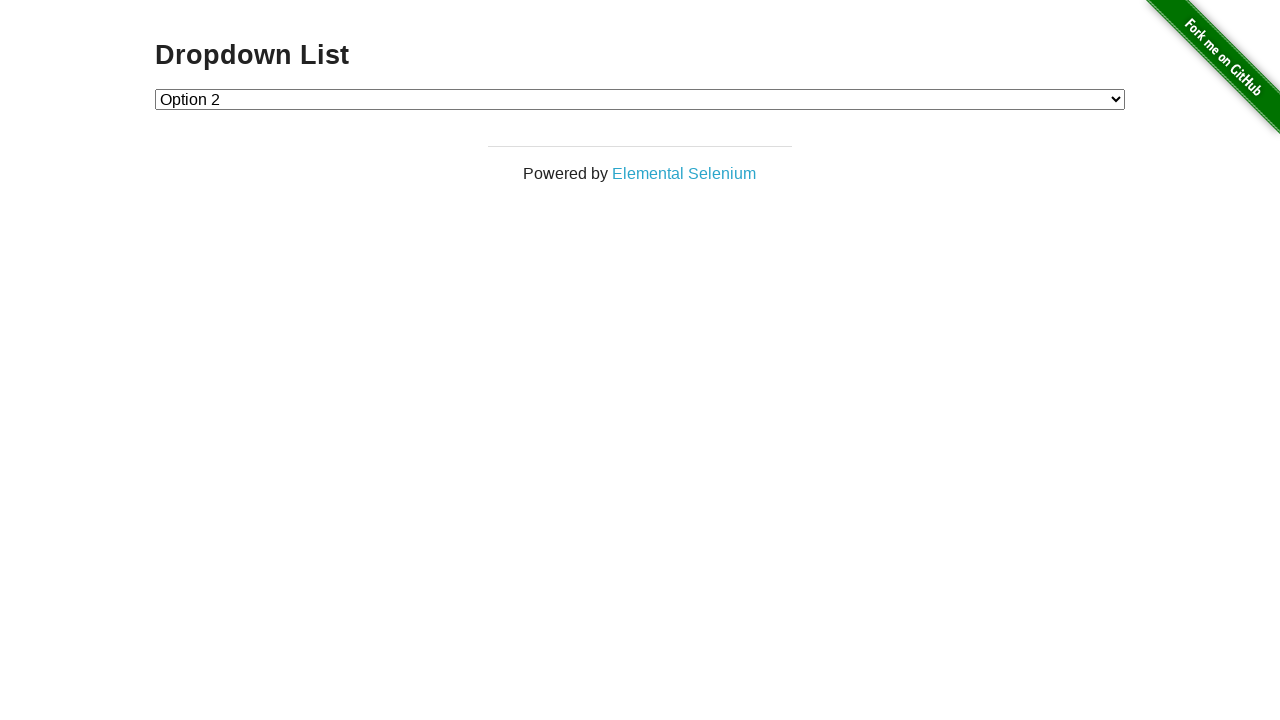

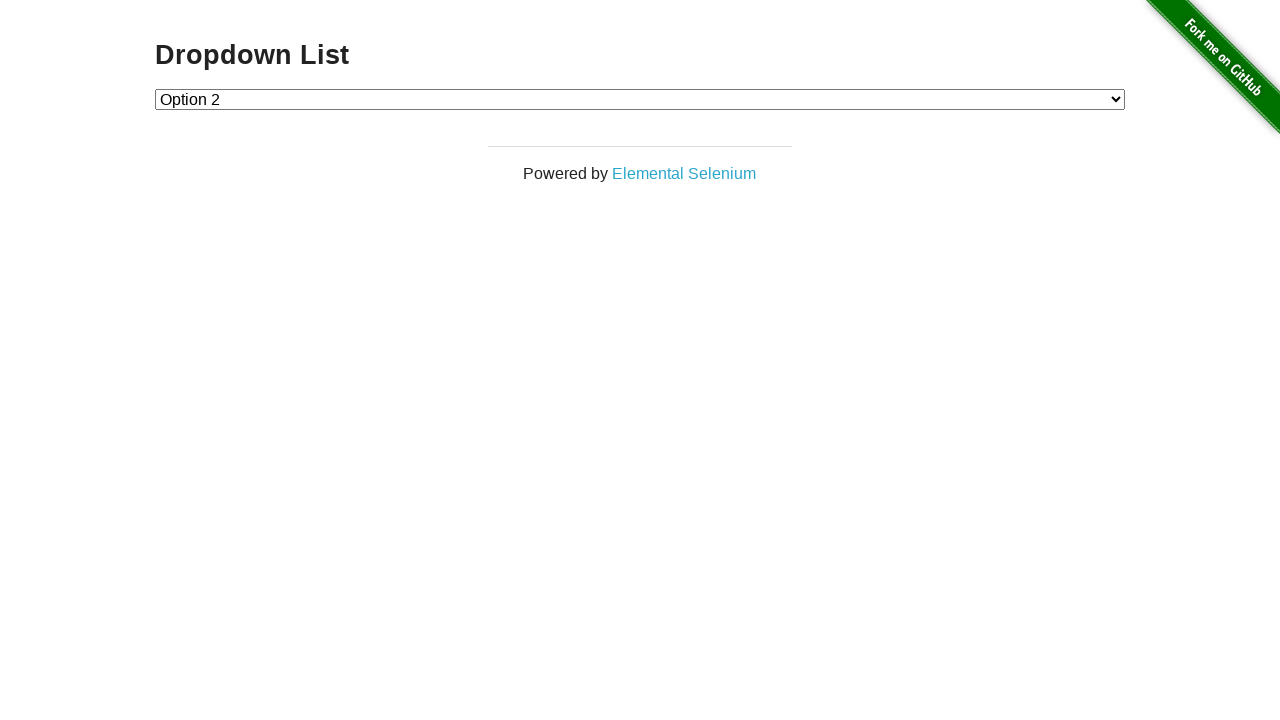